Tests double-click functionality by performing a double-click on a button and verifying the success message appears

Starting URL: https://demoqa.com/buttons

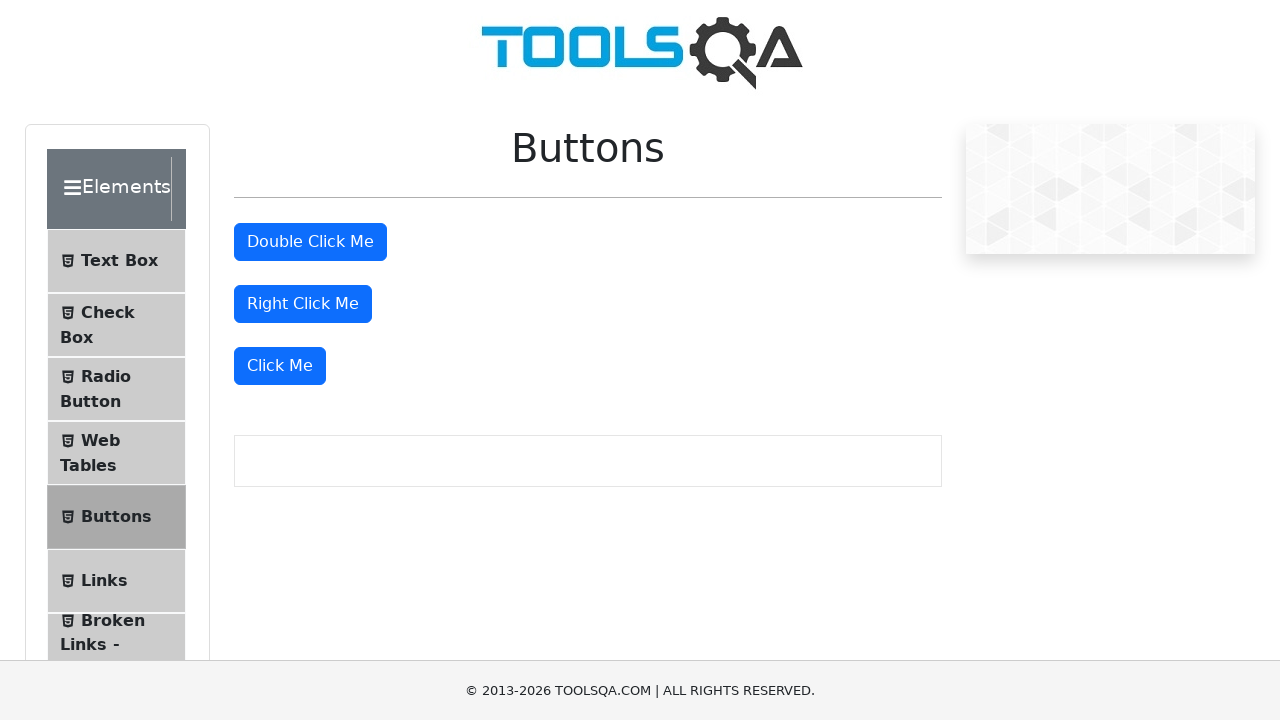

Double-clicked the double-click button at (310, 242) on #doubleClickBtn
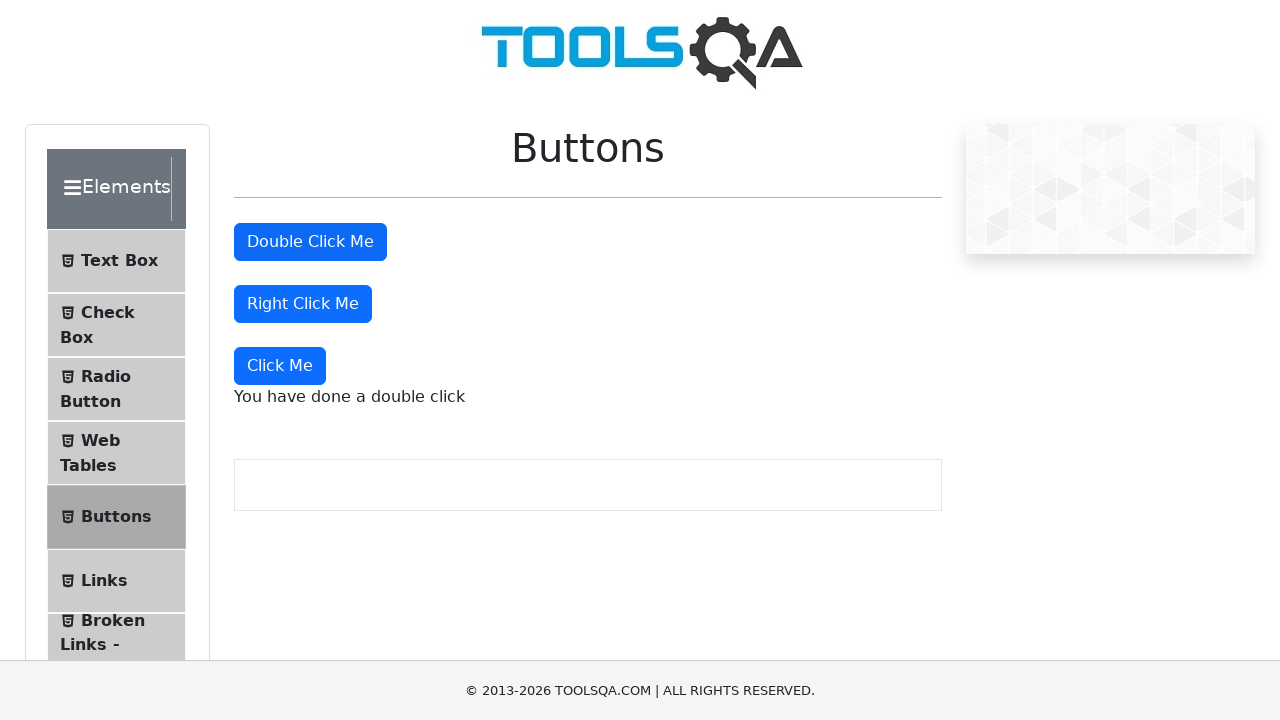

Double-click success message appeared
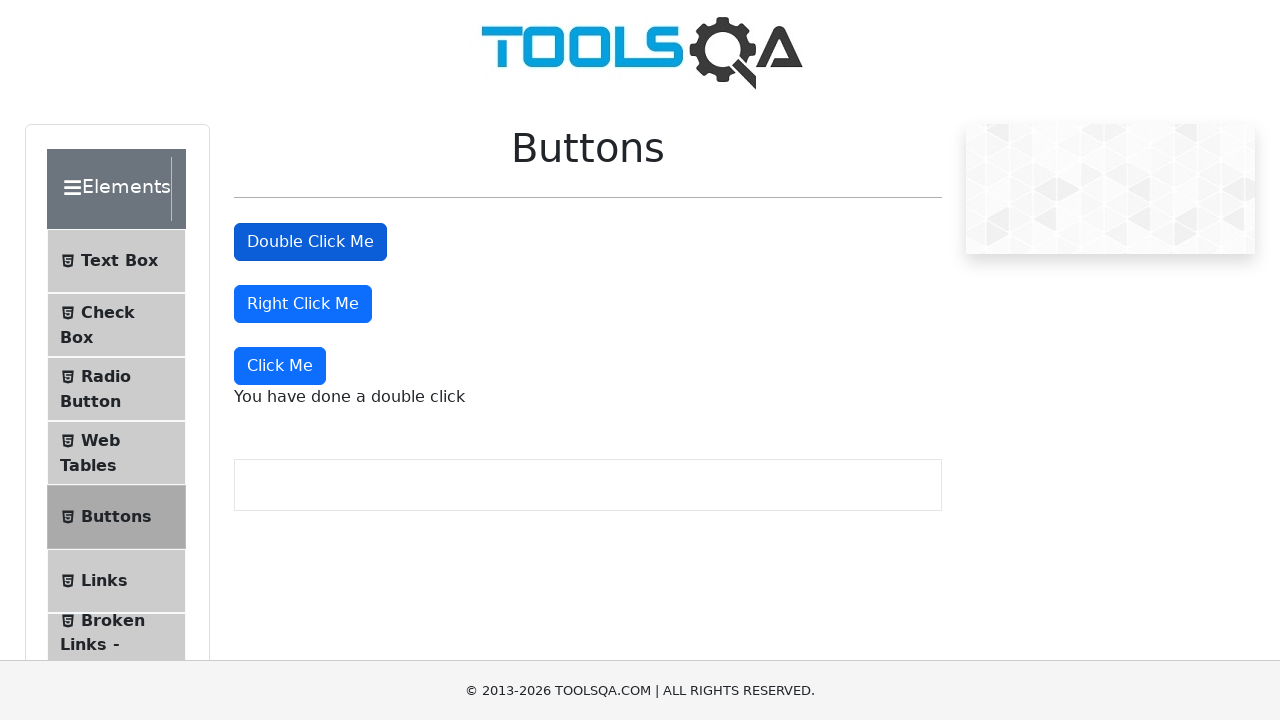

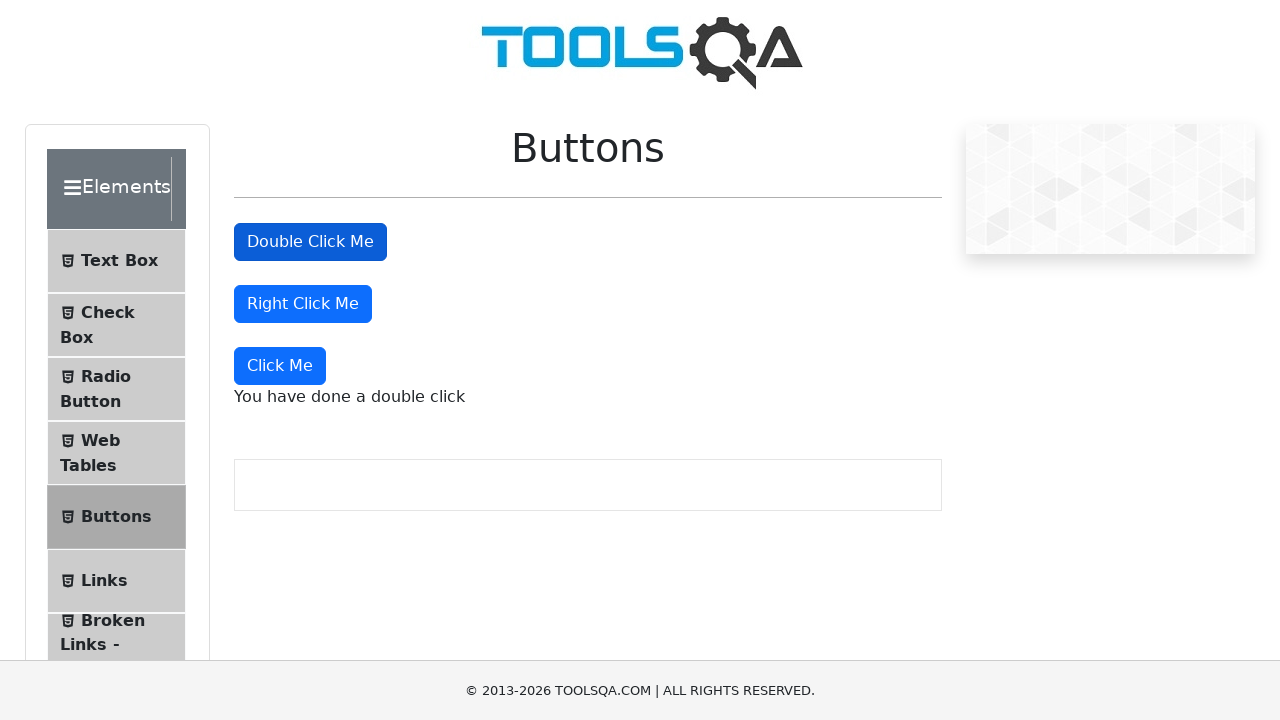